Tests the email alert subscription flow on GOV.UK by navigating through topic selection, frequency options, and filling in an email address.

Starting URL: https://www.gov.uk/education

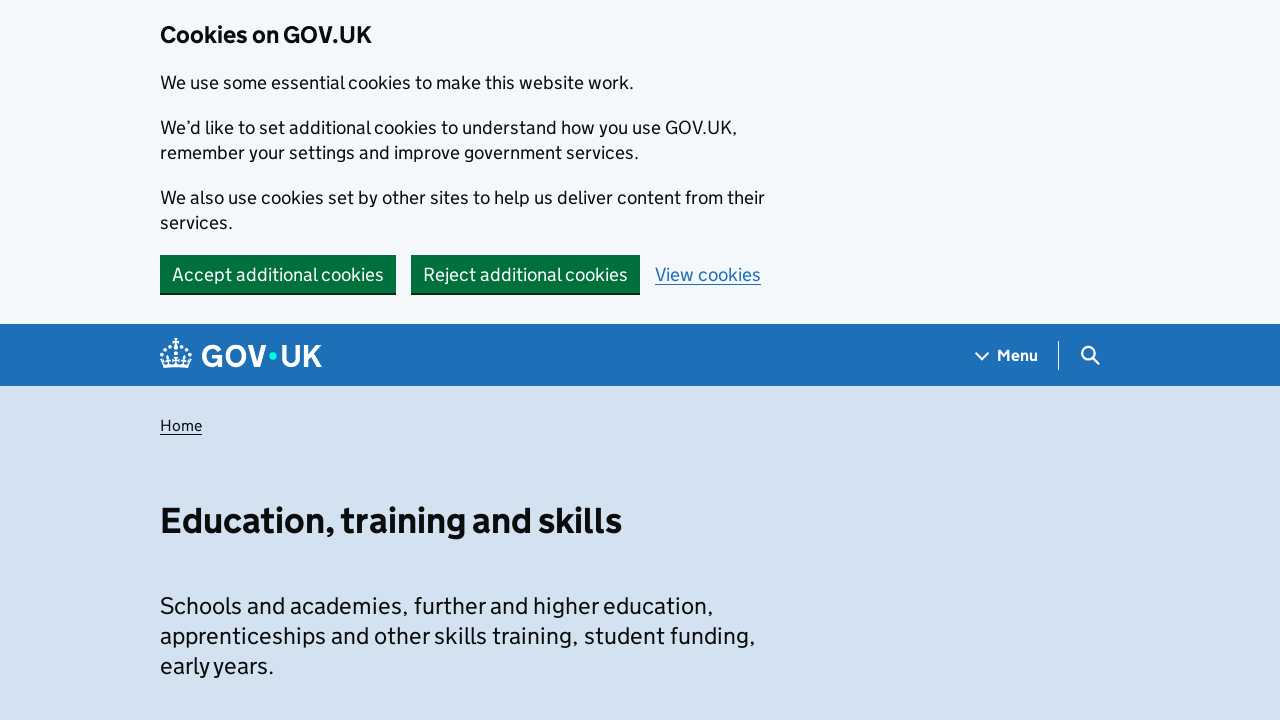

Clicked 'Get emails for this topic' link at (286, 360) on internal:role=link[name="Get emails for this topic"i]
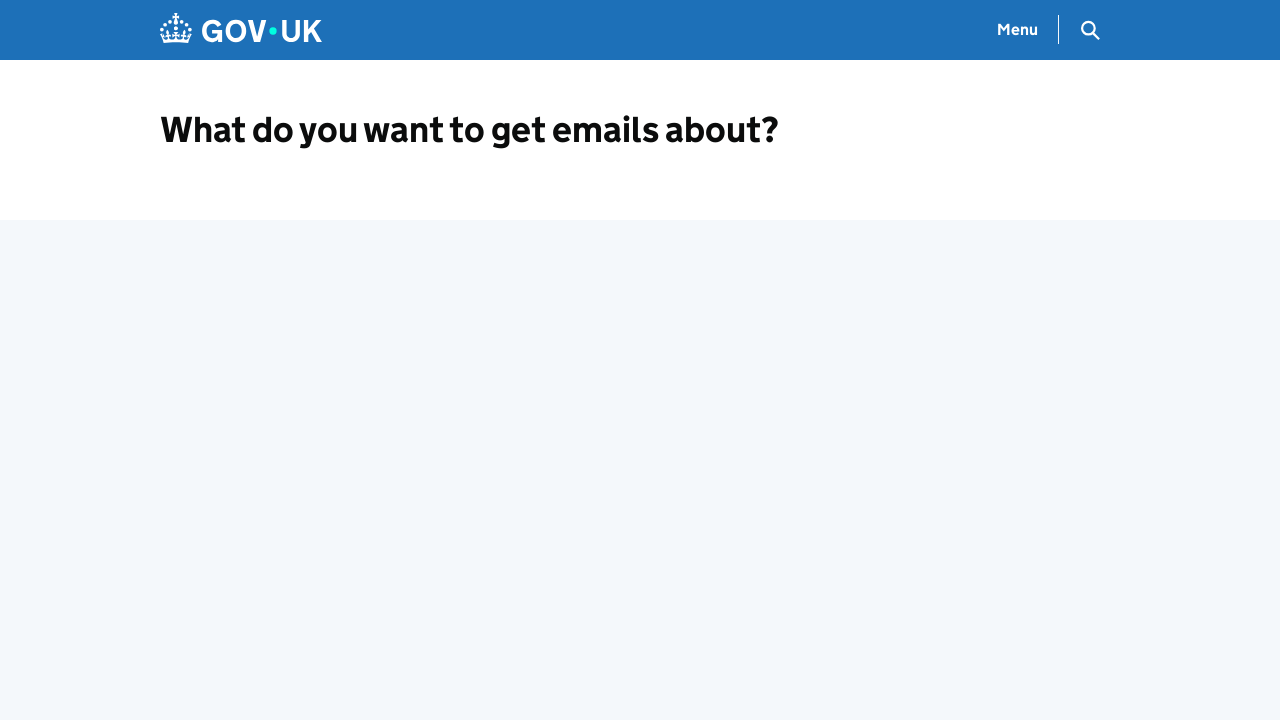

Email topic selection page loaded
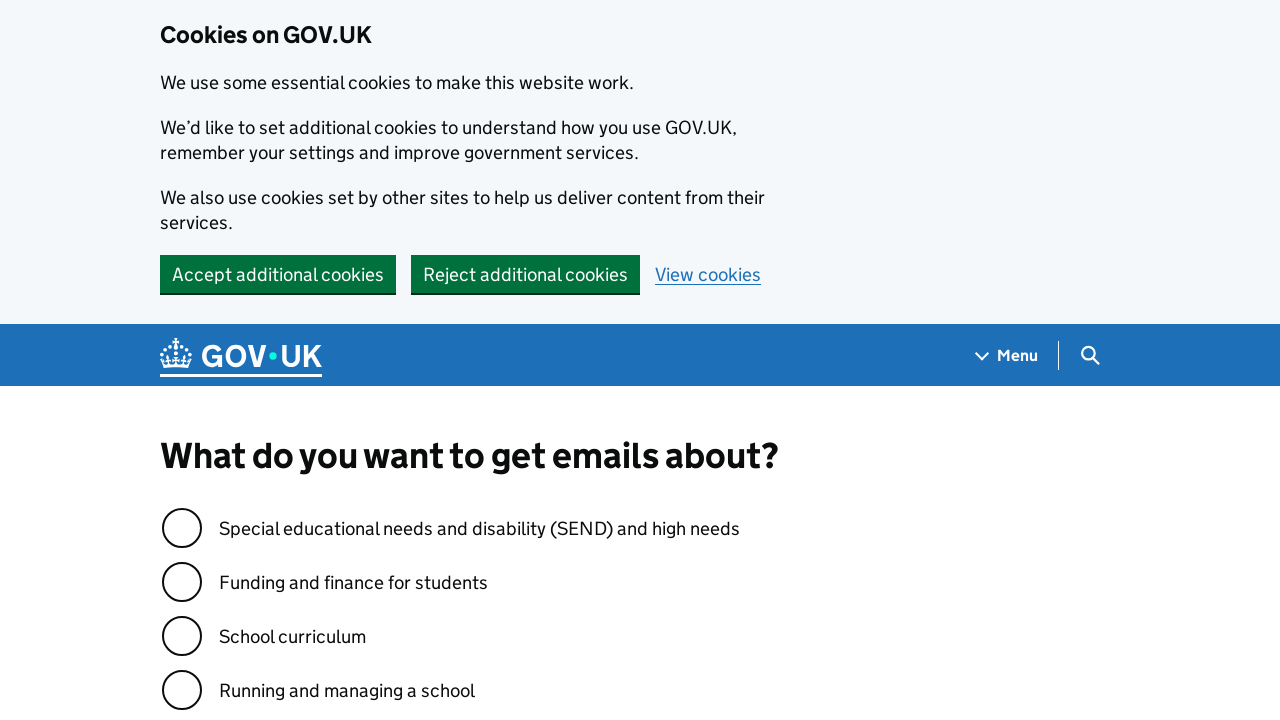

Checked 'Teaching and leadership' checkbox at (318, 360) on internal:text="Teaching and leadership"i
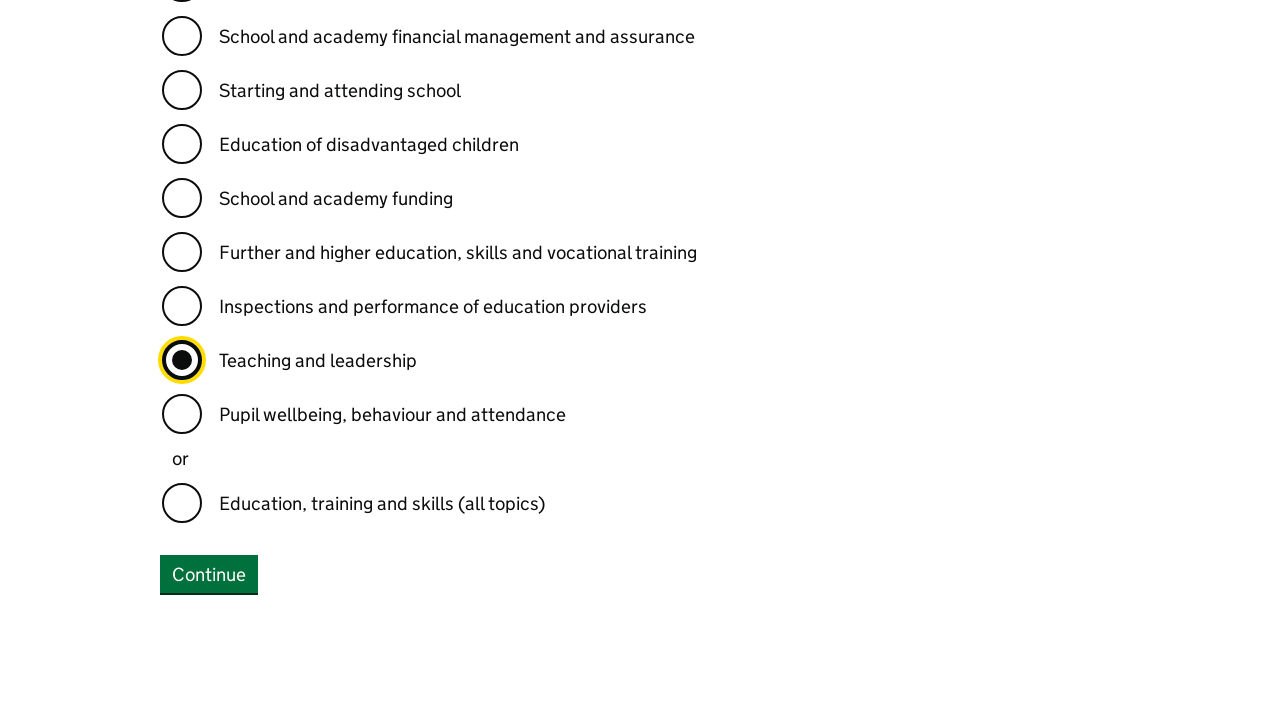

Clicked Continue button after topic selection at (209, 574) on internal:role=button[name="Continue"i]
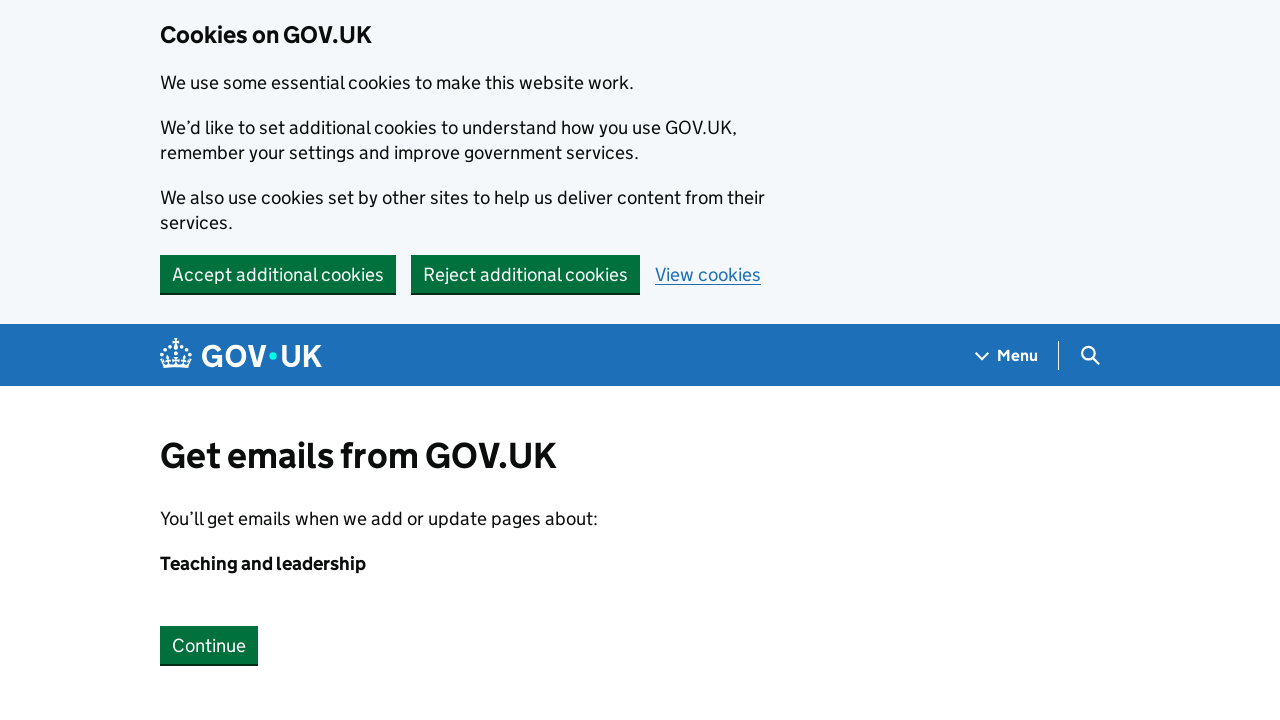

Teaching and leadership selection confirmed on page
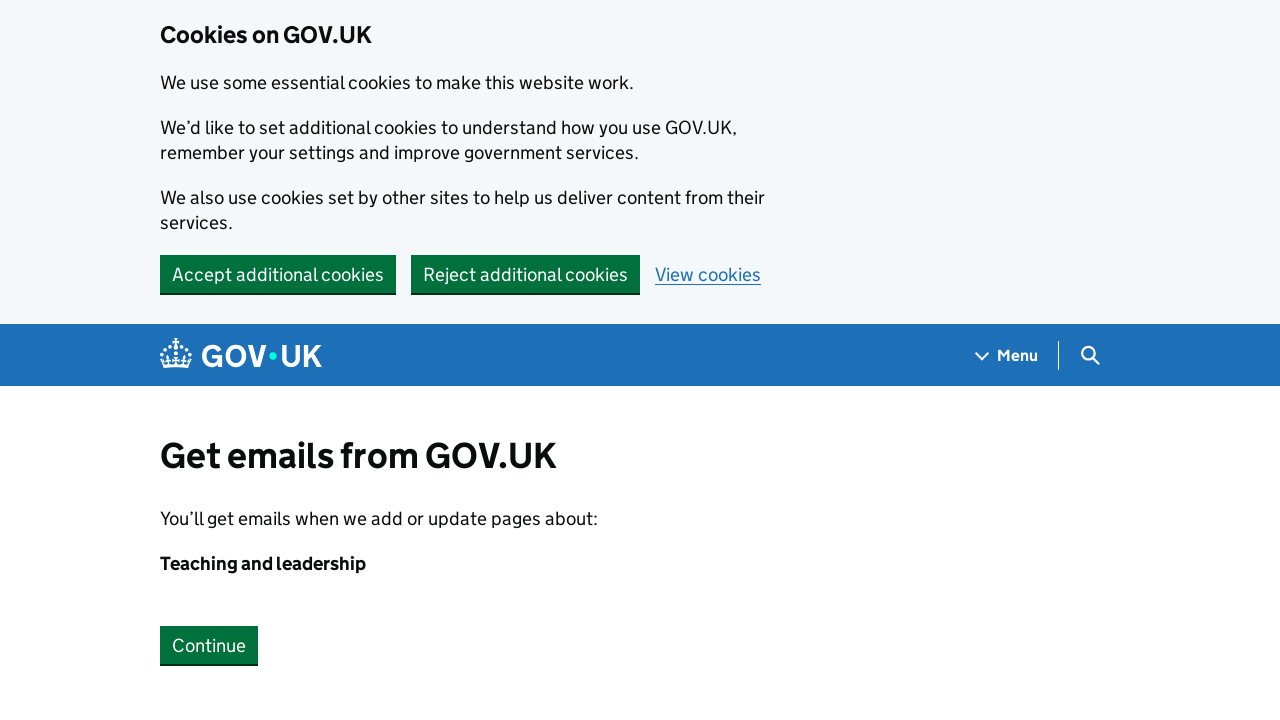

Clicked Continue button to proceed to frequency selection at (209, 645) on internal:role=button[name="Continue"i]
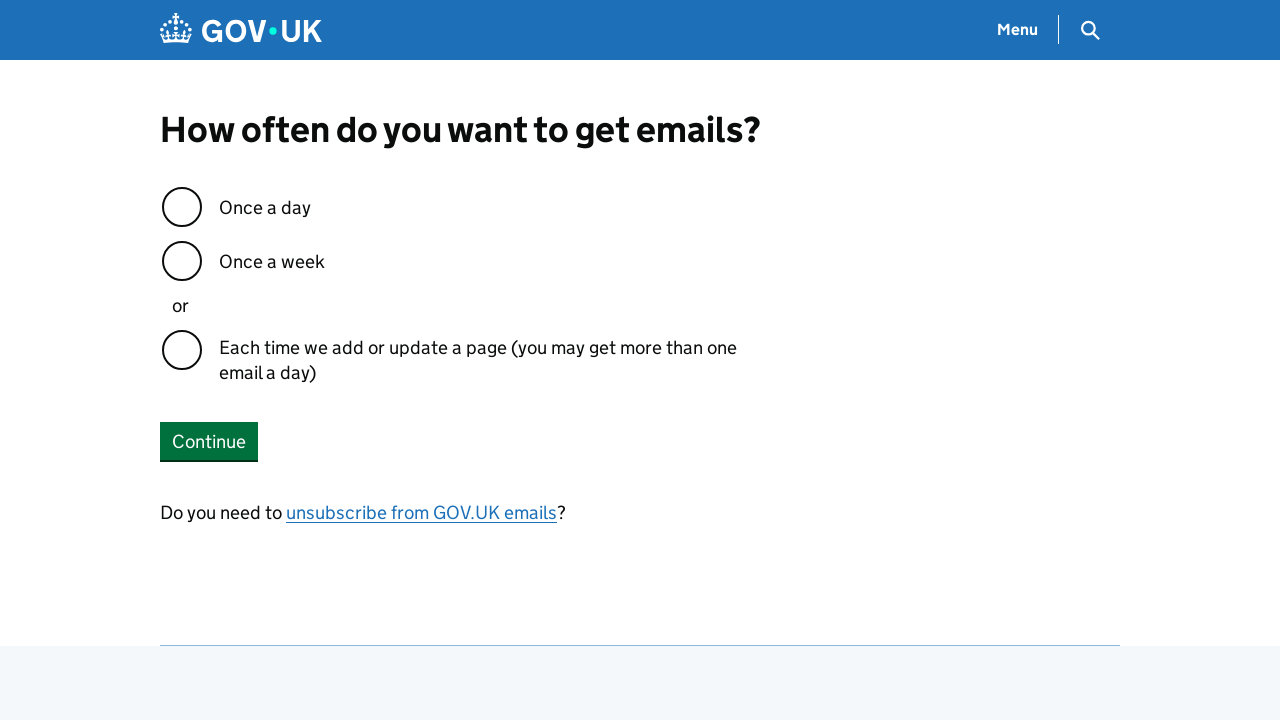

Email frequency selection page loaded
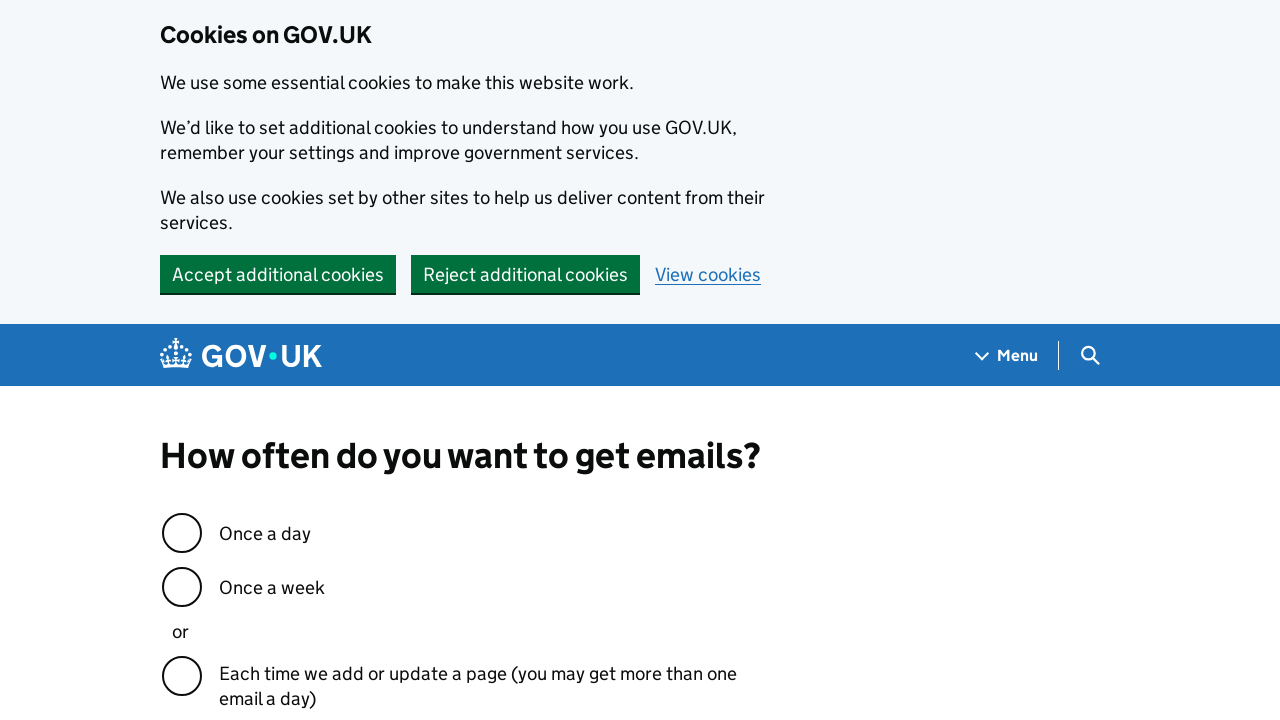

Checked 'Once a week' frequency option at (272, 587) on internal:text="Once a week"i
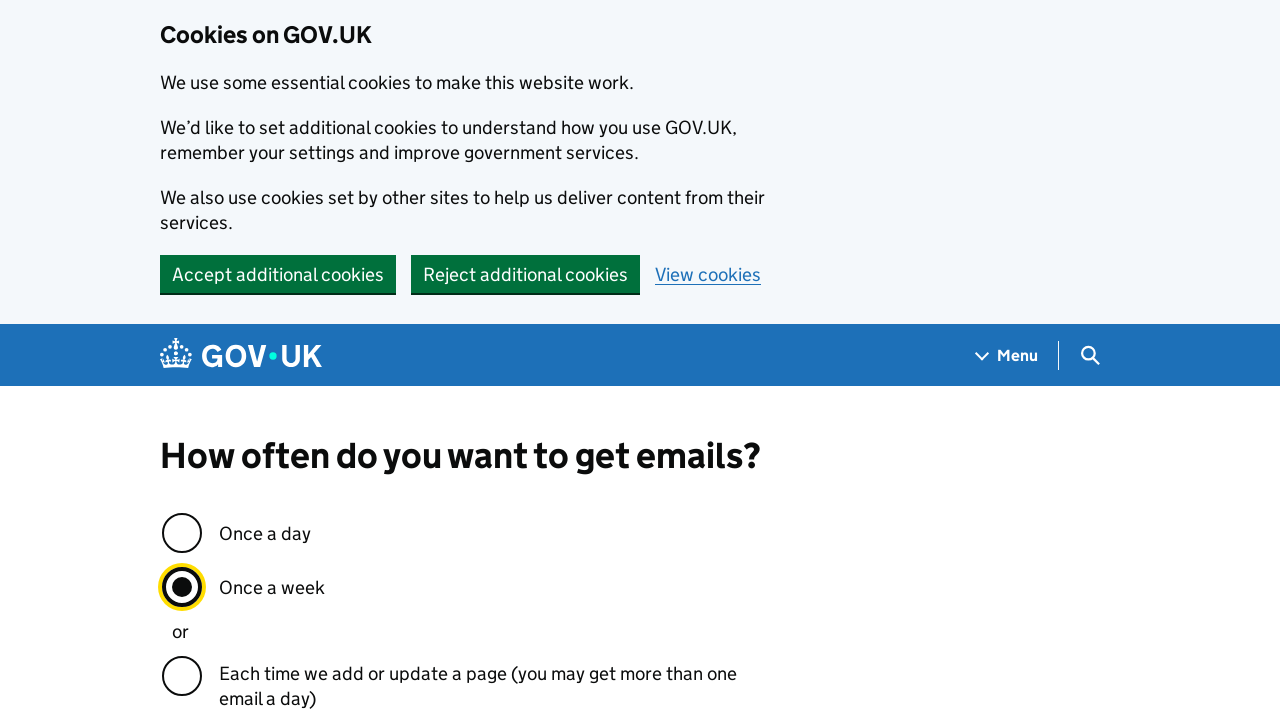

Clicked Continue button after frequency selection at (209, 360) on internal:role=button[name="Continue"i]
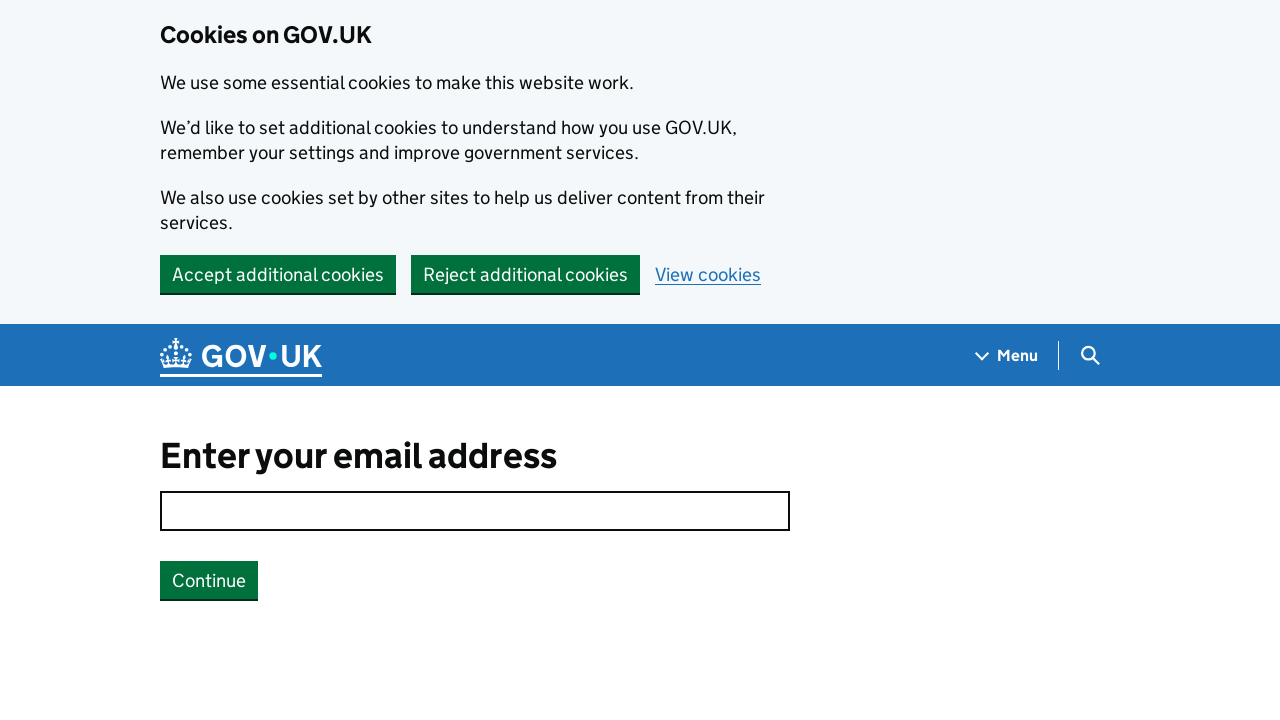

Filled email address field with 'testsubscriber@example.com' on internal:label="Enter your email address"i
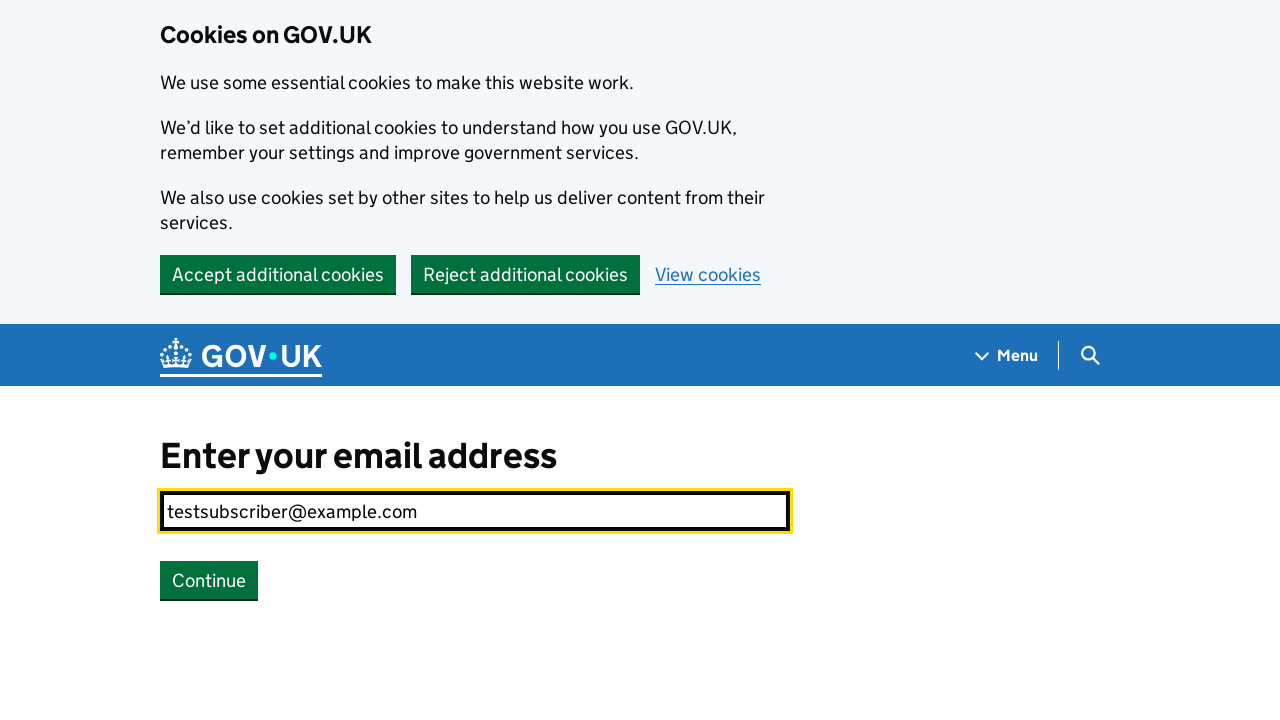

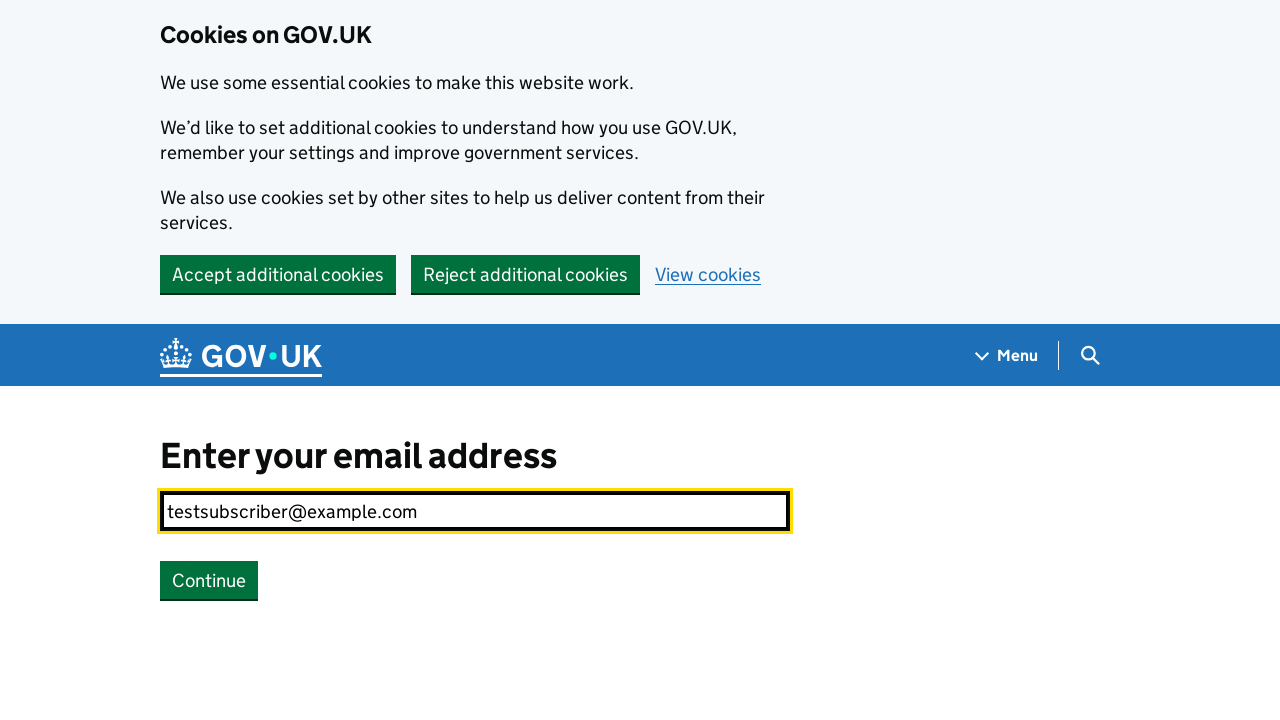